Clicks the Twitter social media link on the login page

Starting URL: https://opensource-demo.orangehrmlive.com/web/index.php/auth/login

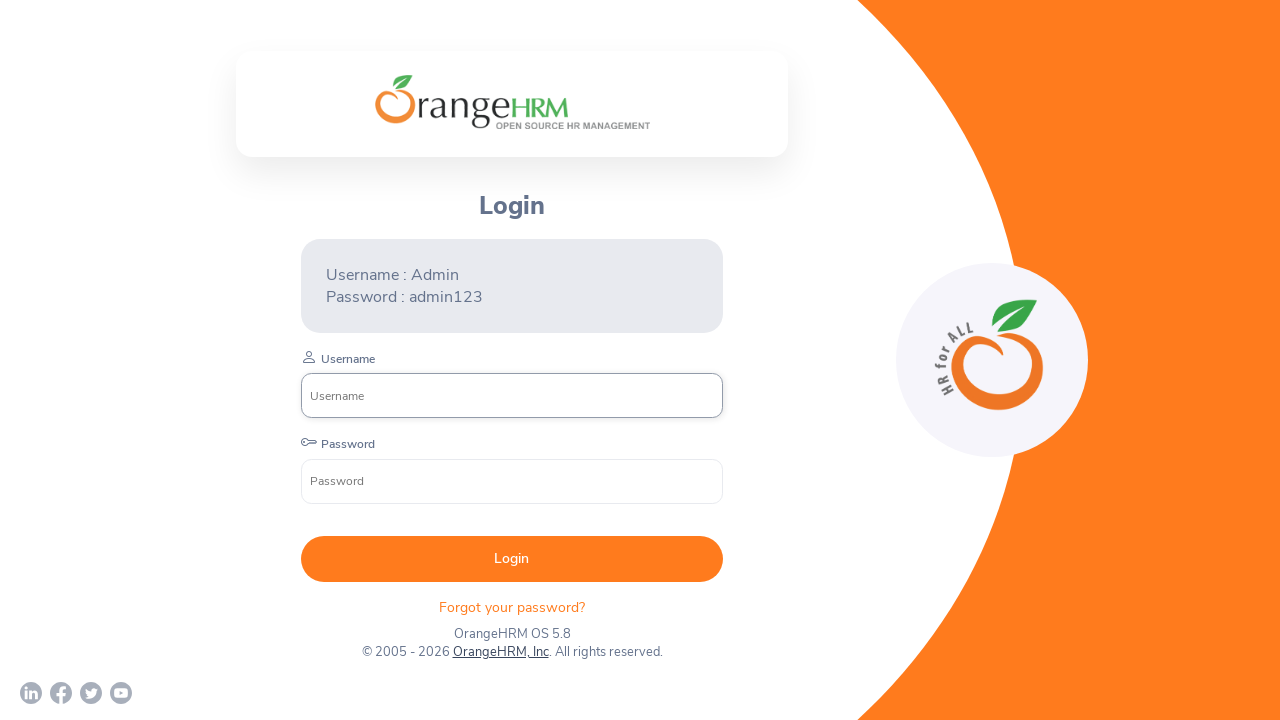

Navigated to OrangeHRM login page
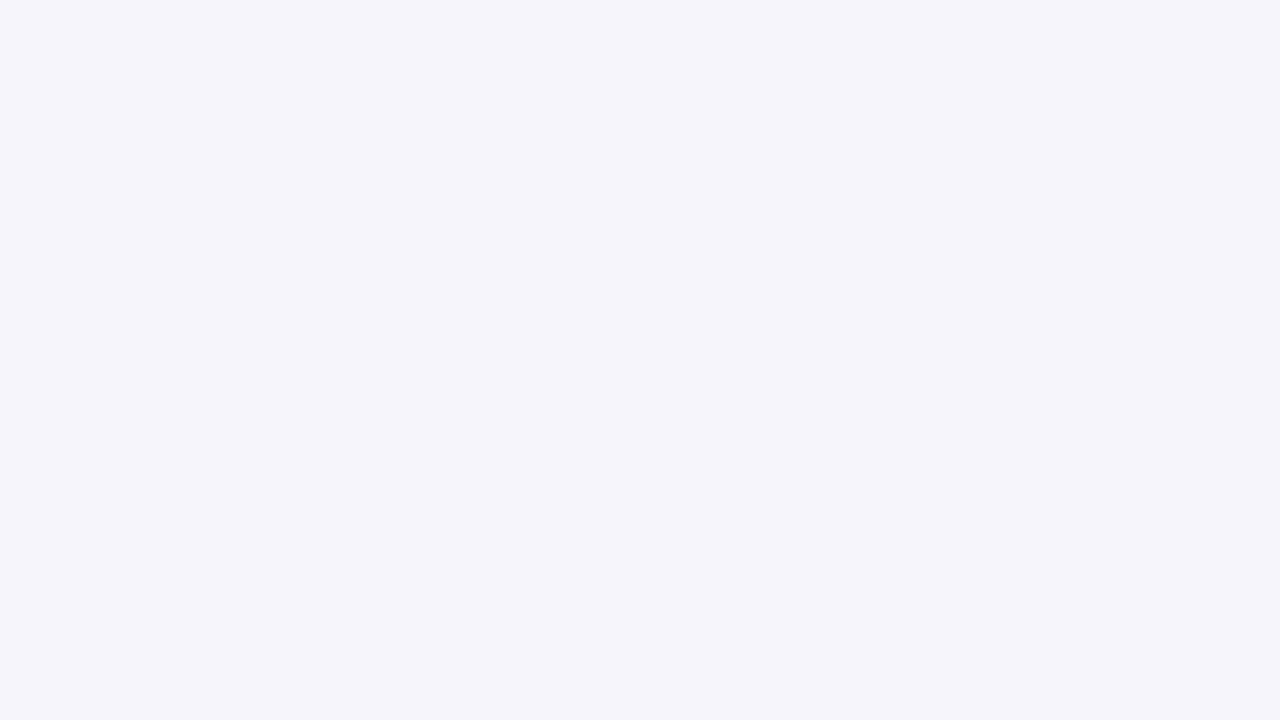

Clicked Twitter social media link on login page at (91, 693) on a[href*='twitter']
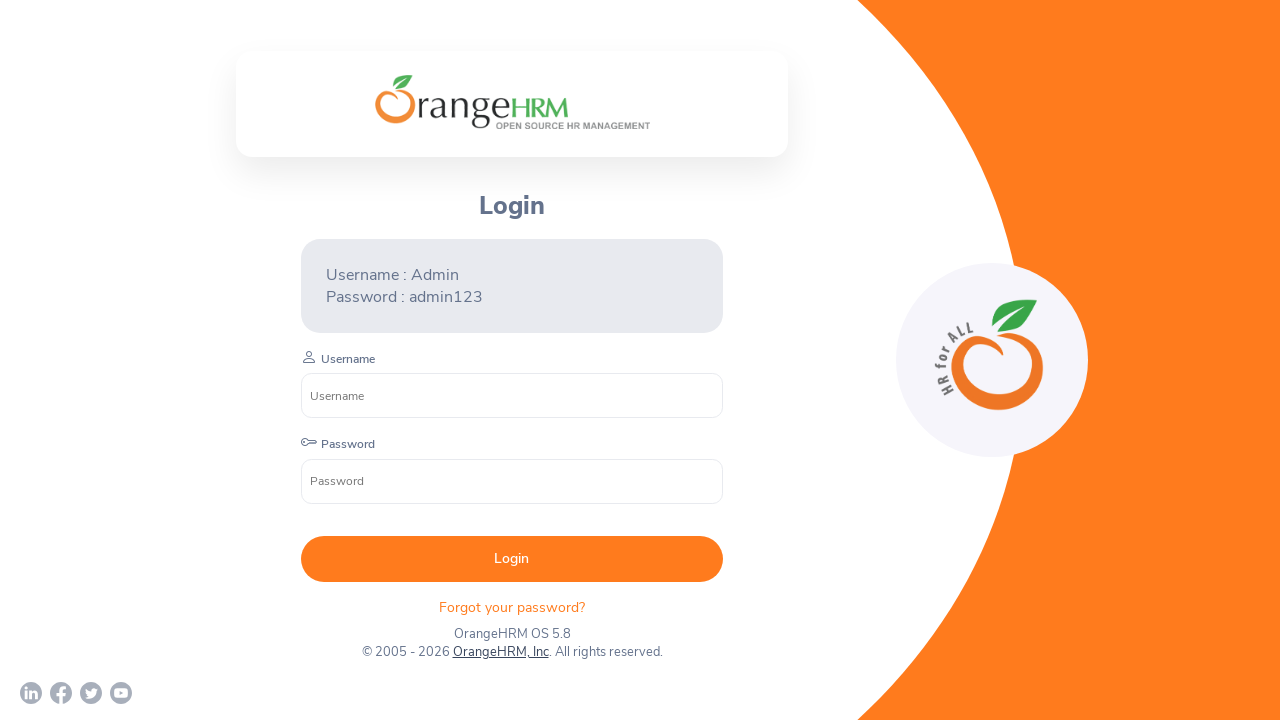

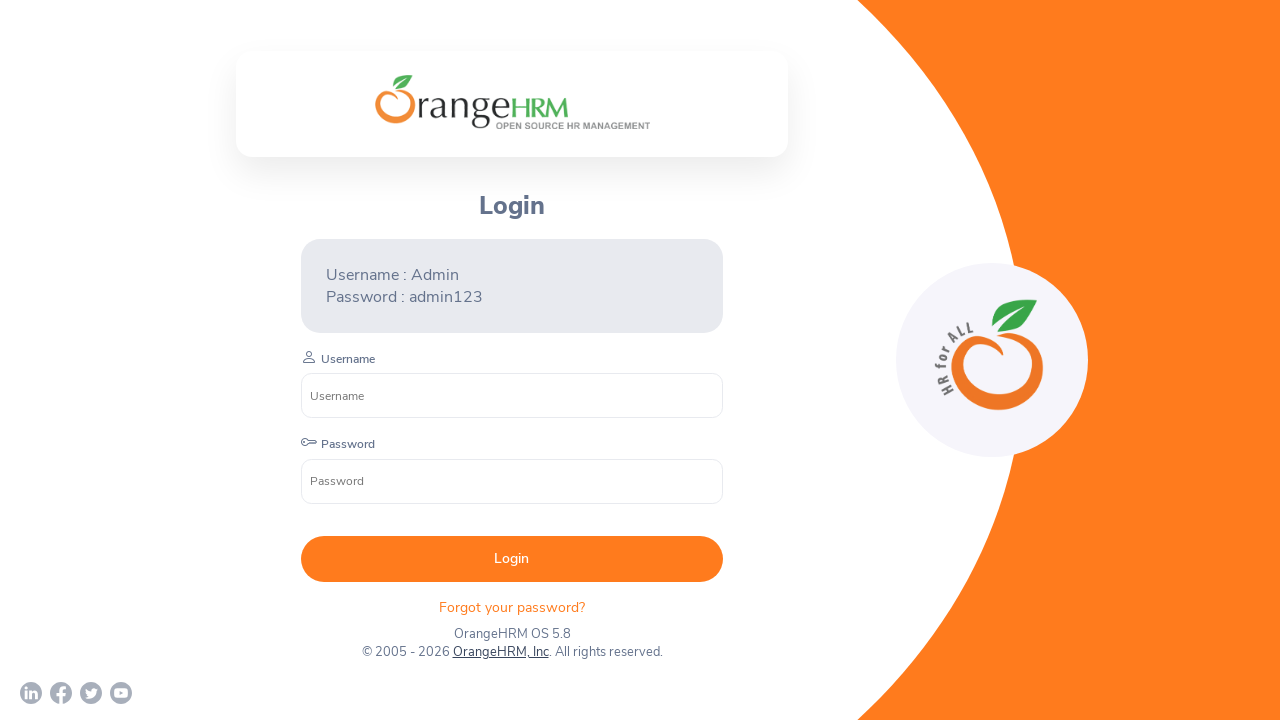